Tests adding a new todo item to a sample todo application by entering text and submitting

Starting URL: https://lambdatest.github.io/sample-todo-app/

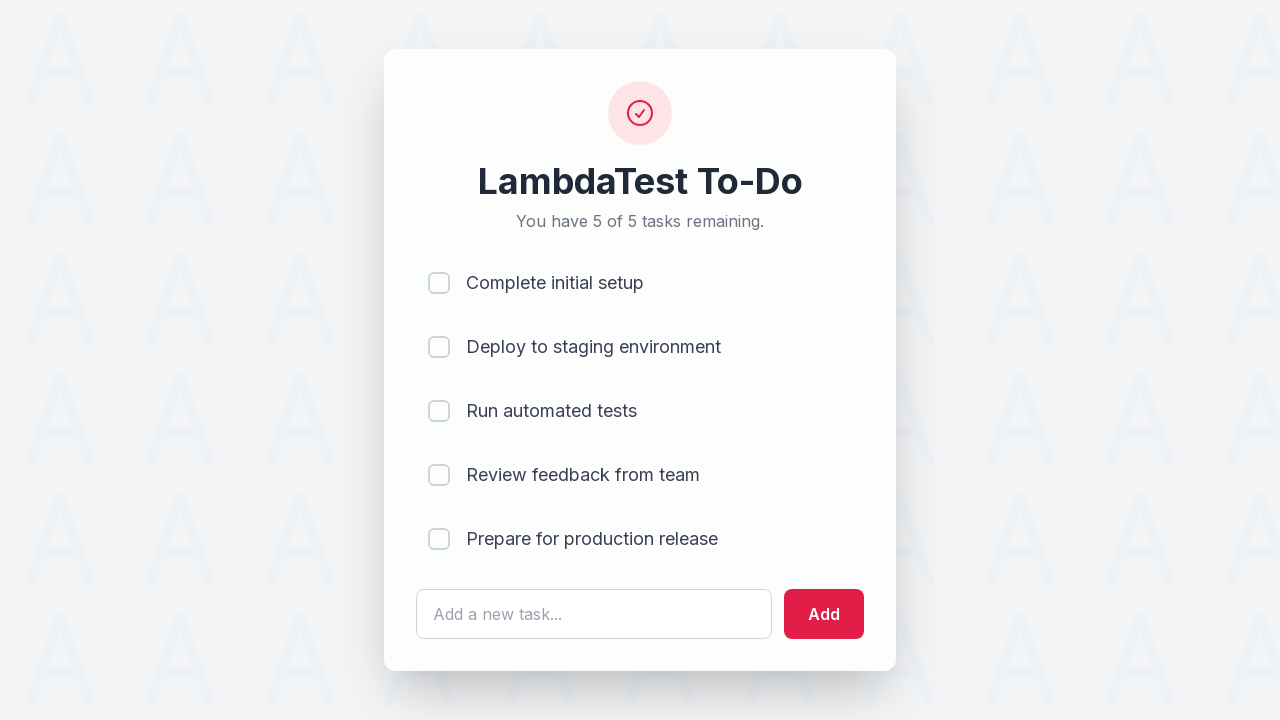

Filled todo input field with 'Learn Selenium' on #sampletodotext
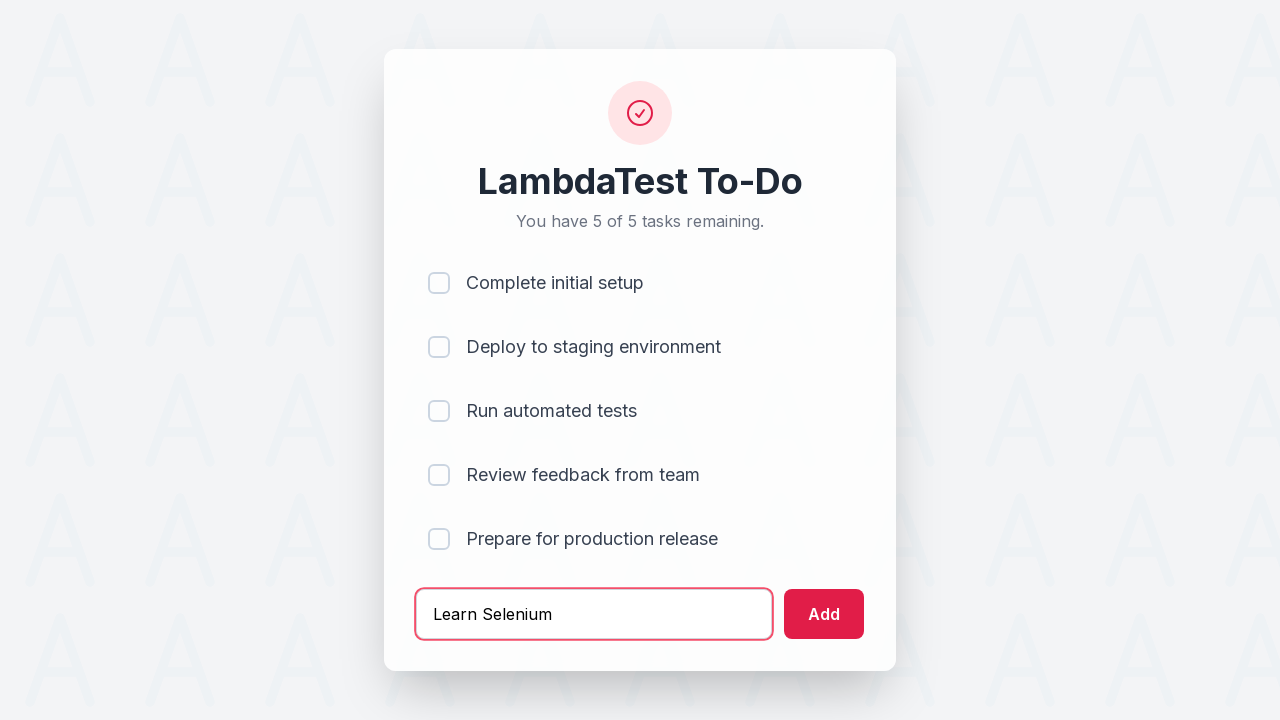

Pressed Enter to submit new todo item on #sampletodotext
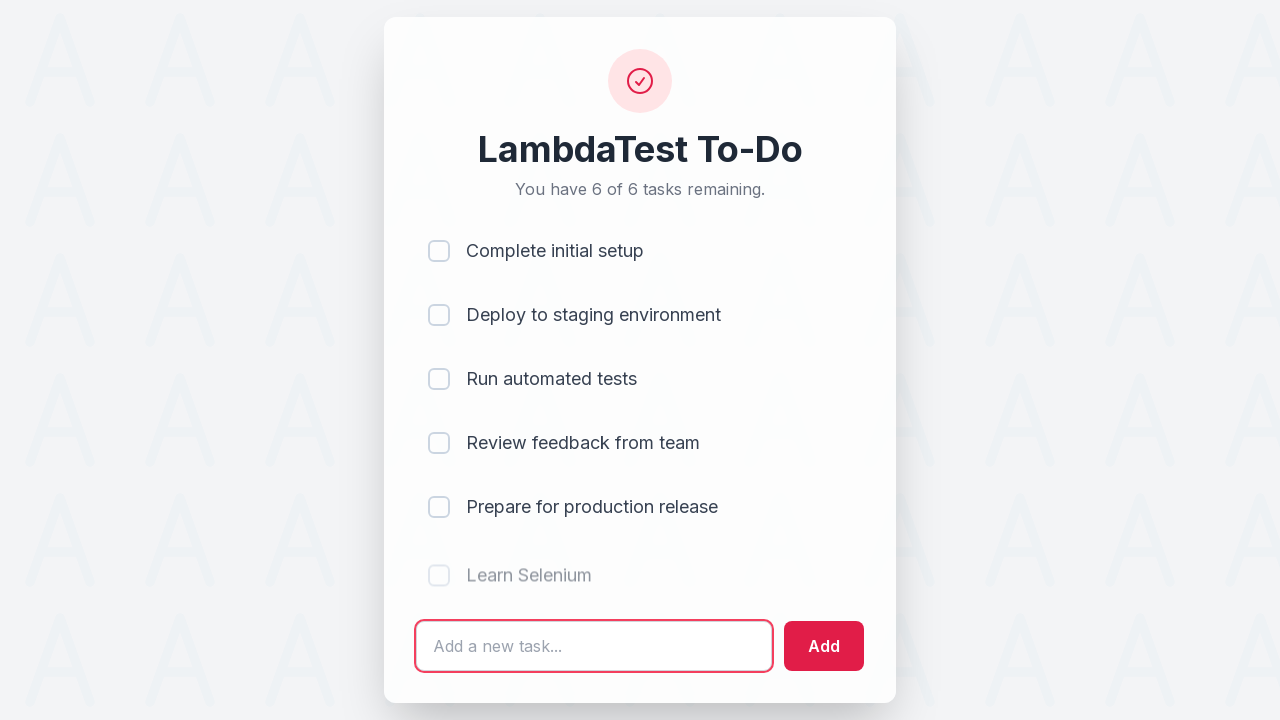

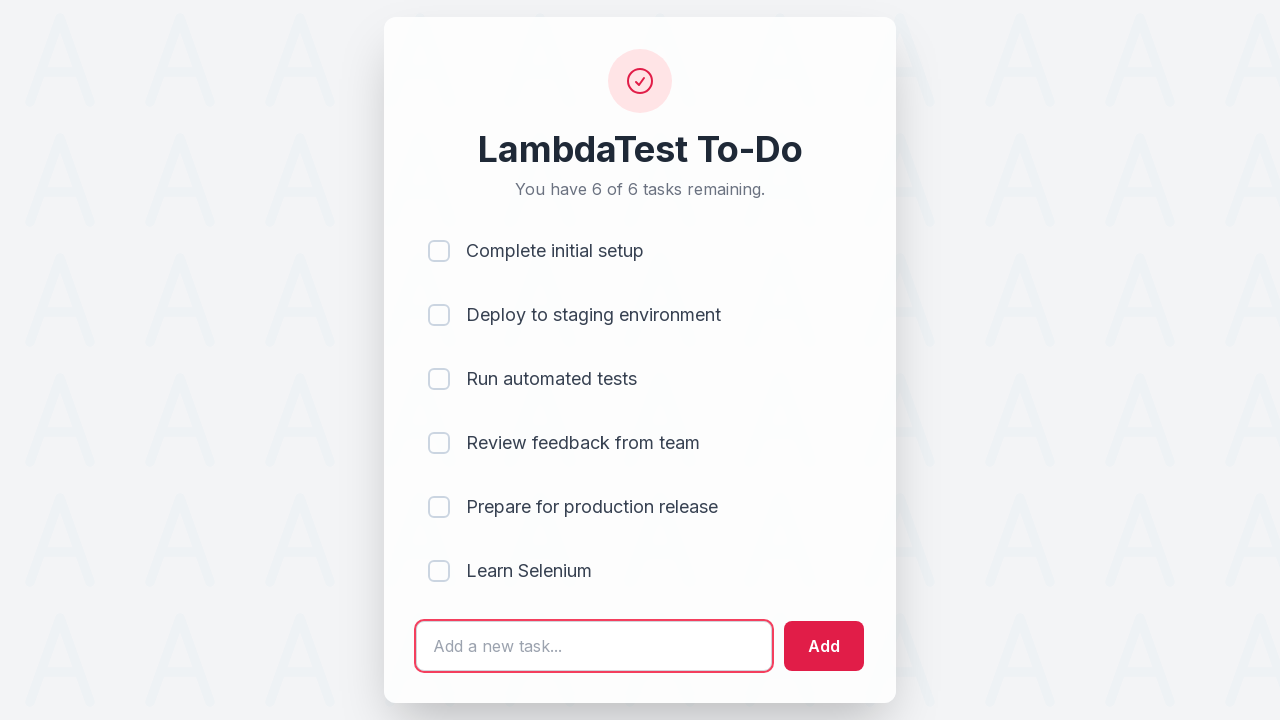